Tests alert behavior by clicking an alert button and then attempting to click another button while an alert is present

Starting URL: https://demoqa.com/alerts

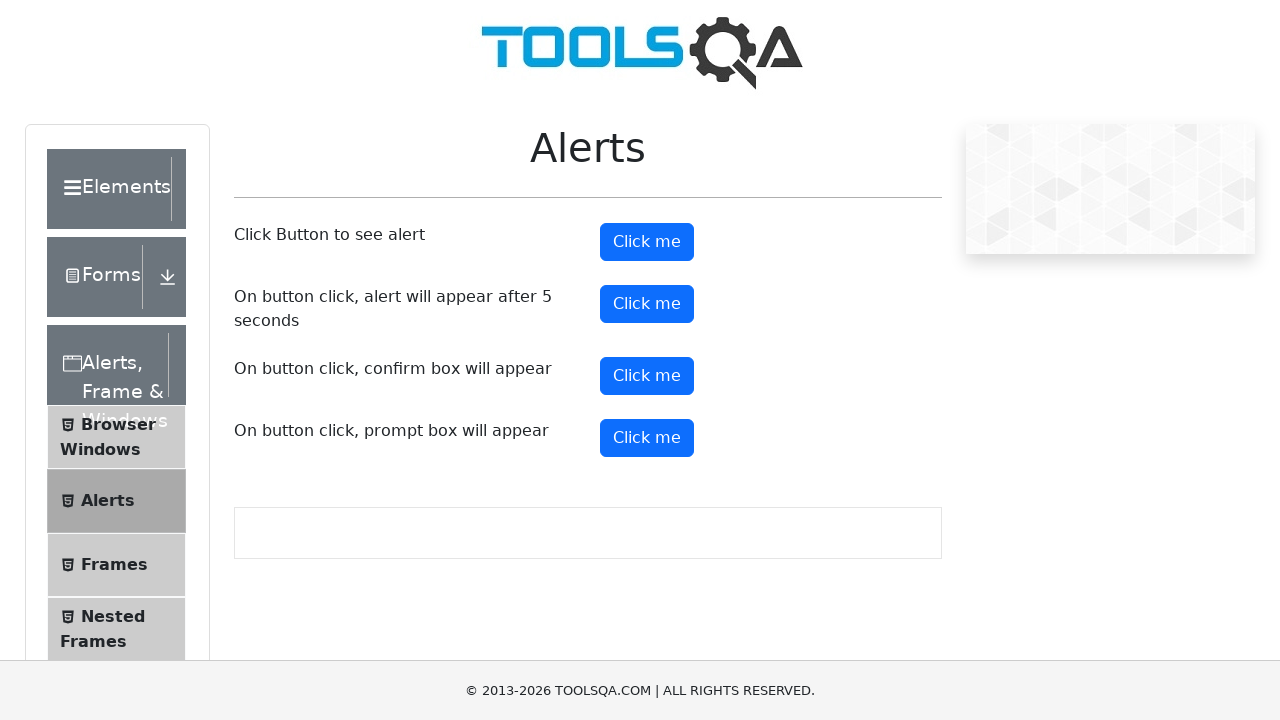

Clicked alert button to trigger alert dialog at (647, 242) on #alertButton
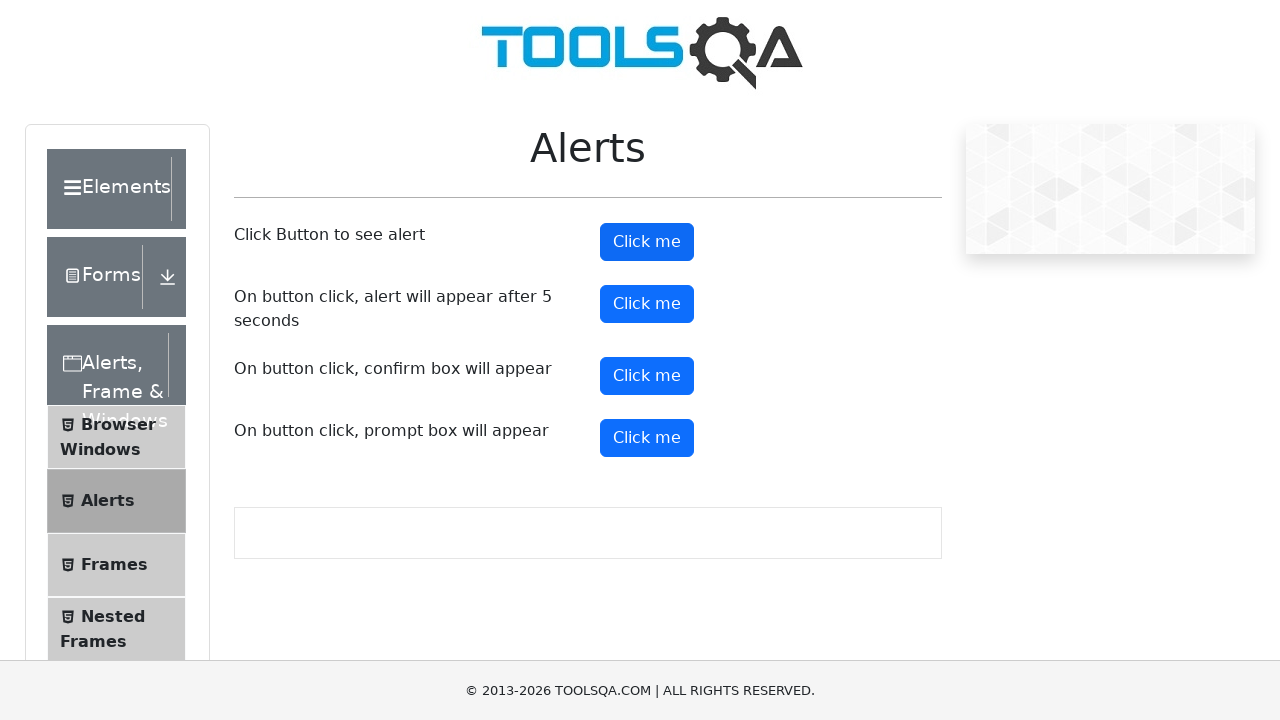

Set up dialog handler to accept alerts
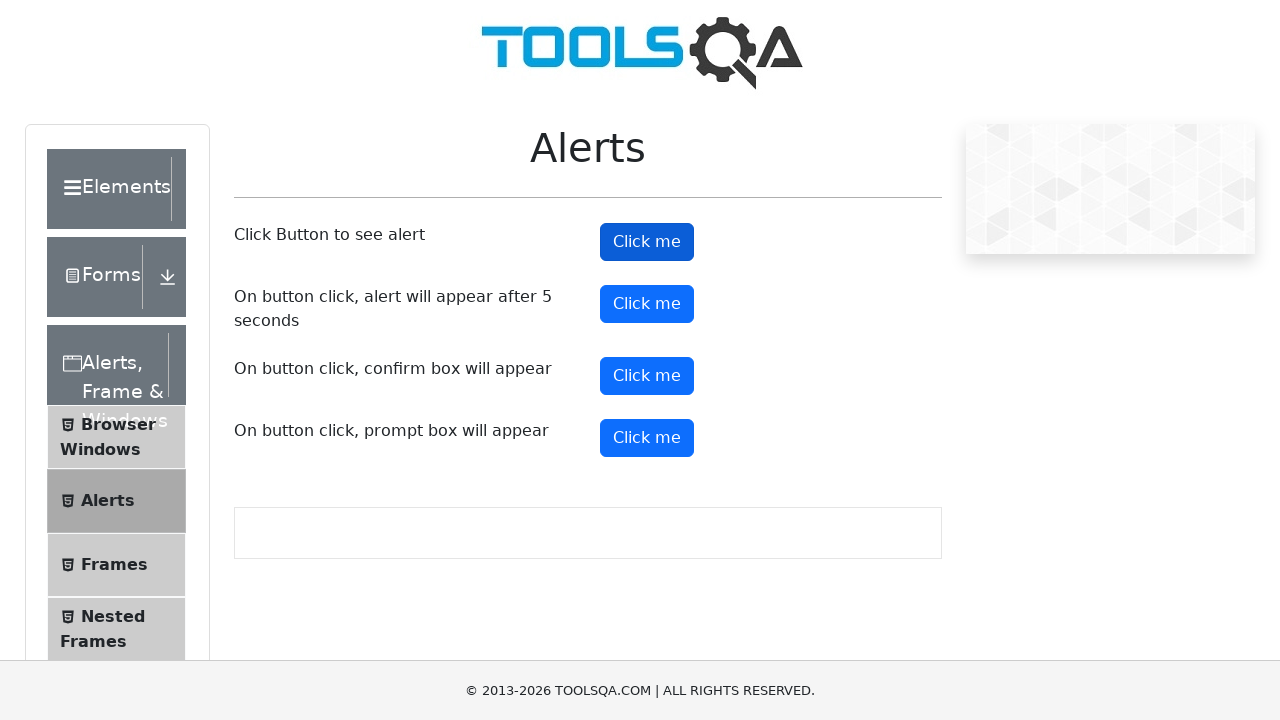

Clicked confirm button while alert dialog is present at (647, 376) on #confirmButton
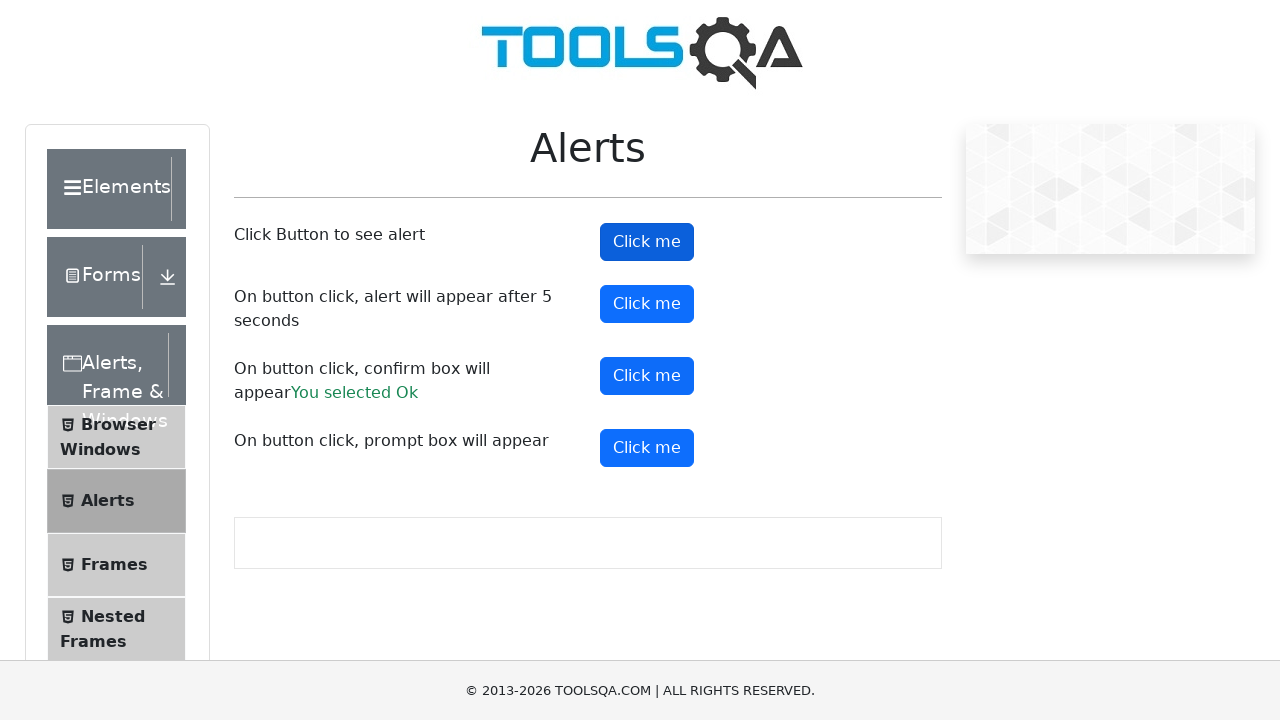

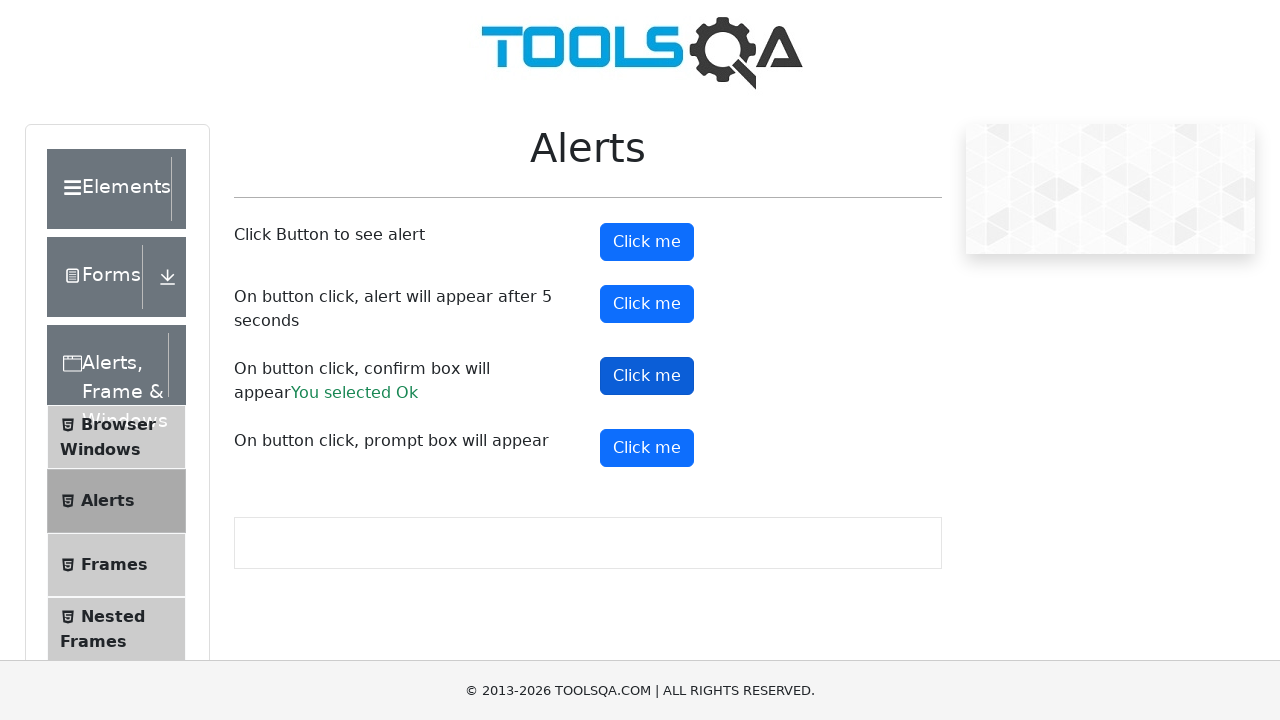